Tests that the Clear completed button is visible with correct text after completing an item.

Starting URL: https://demo.playwright.dev/todomvc

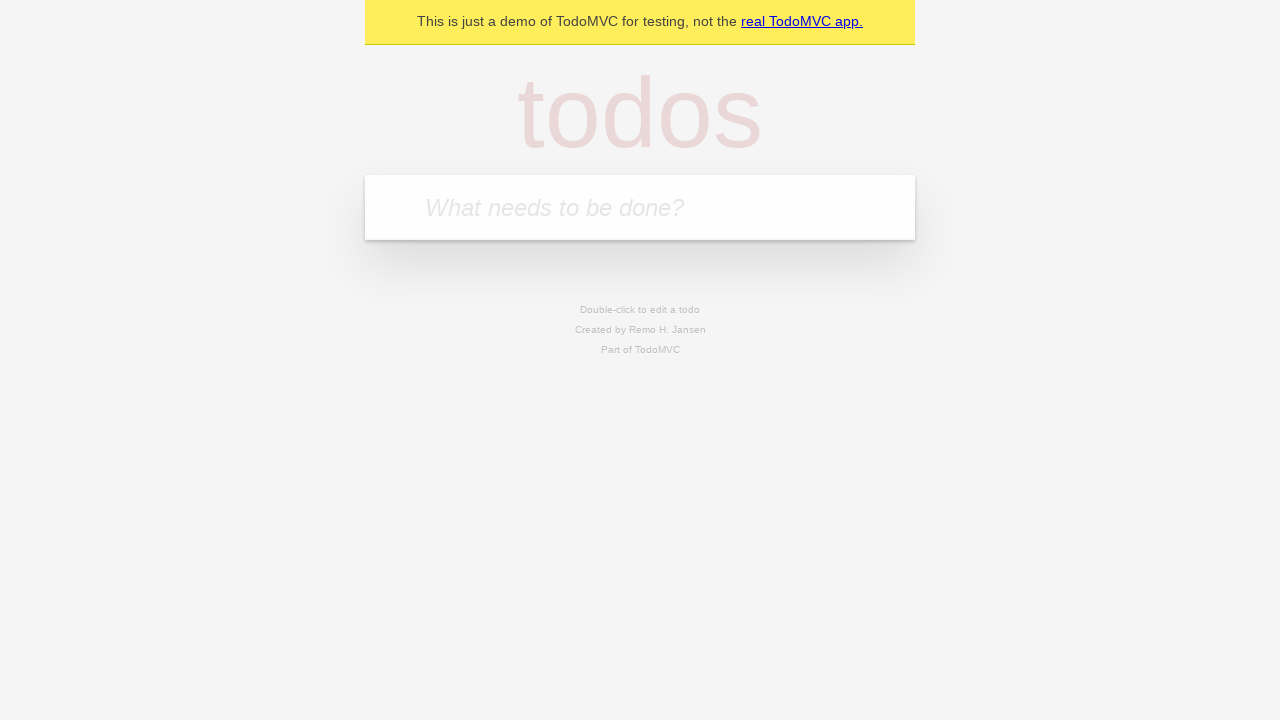

Located the 'What needs to be done?' input field
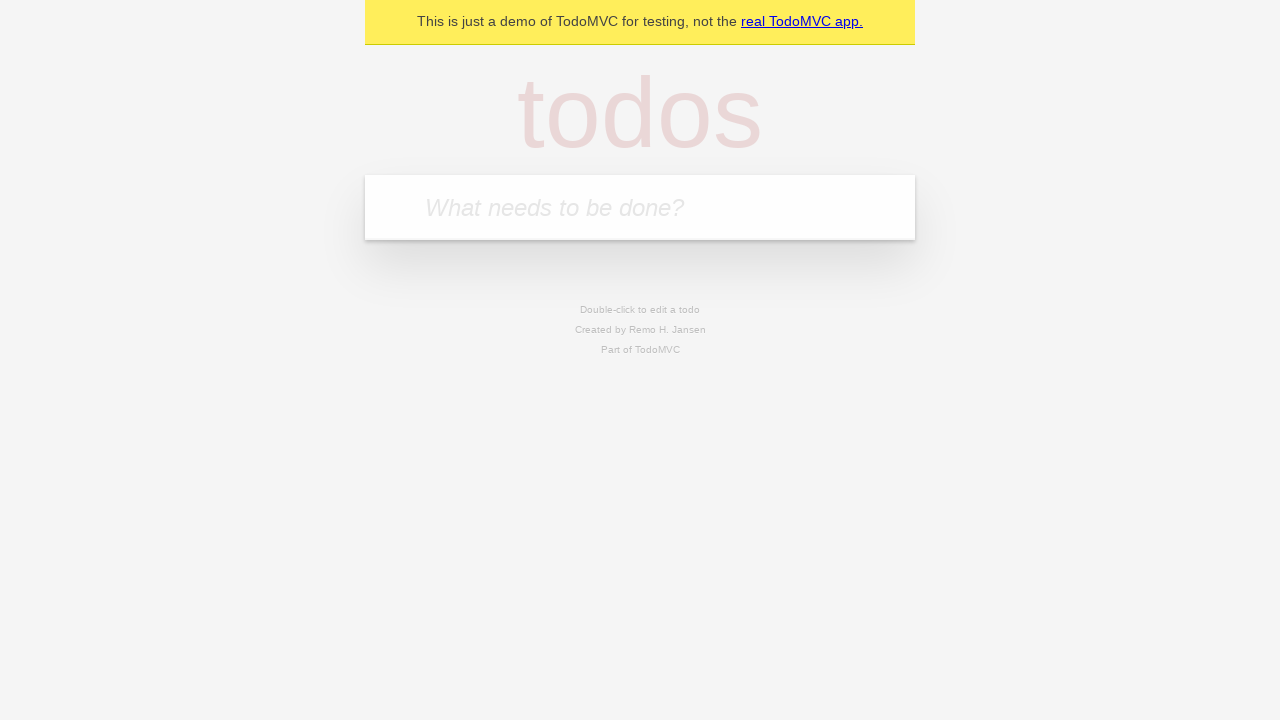

Filled input with 'buy some cheese' on internal:attr=[placeholder="What needs to be done?"i]
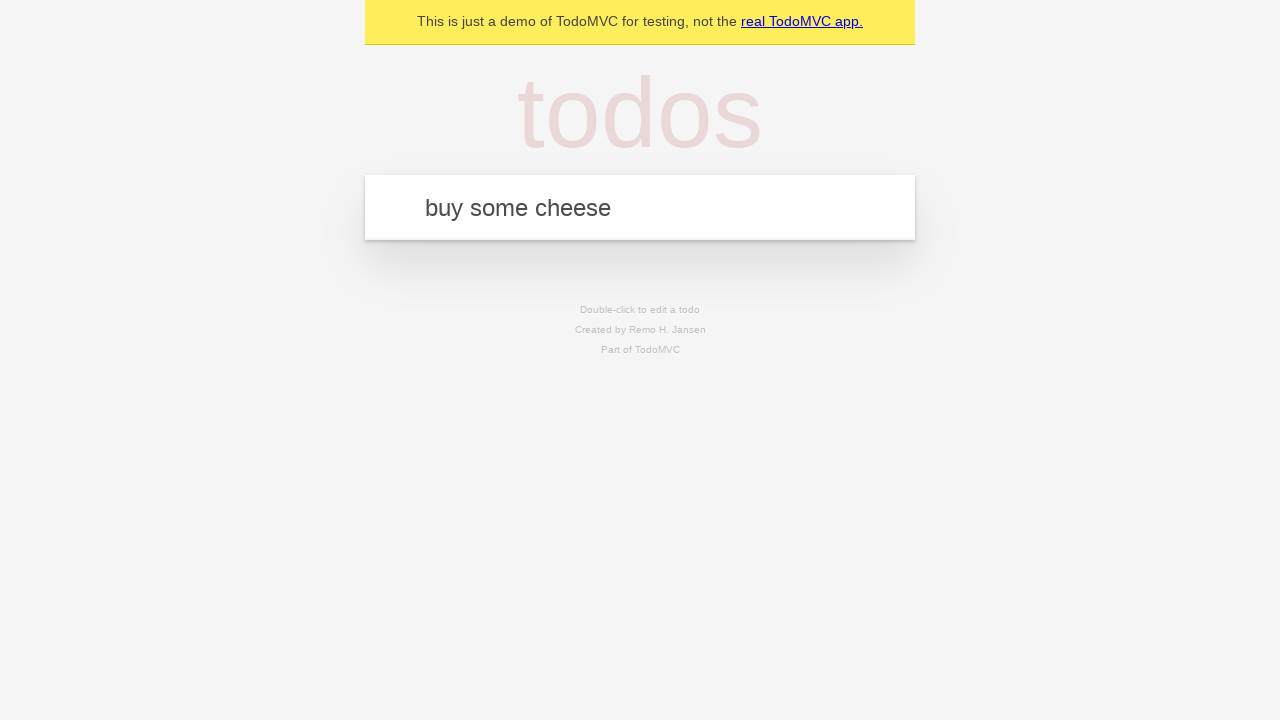

Pressed Enter to create first todo on internal:attr=[placeholder="What needs to be done?"i]
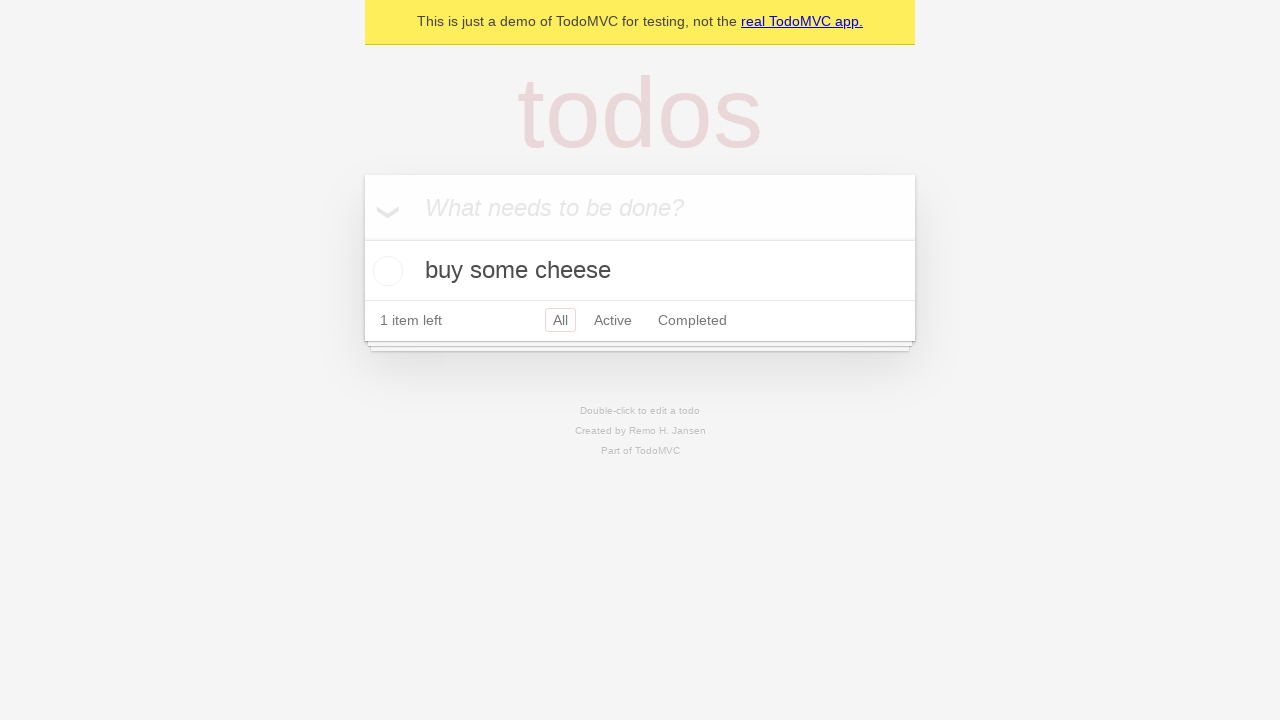

Filled input with 'feed the cat' on internal:attr=[placeholder="What needs to be done?"i]
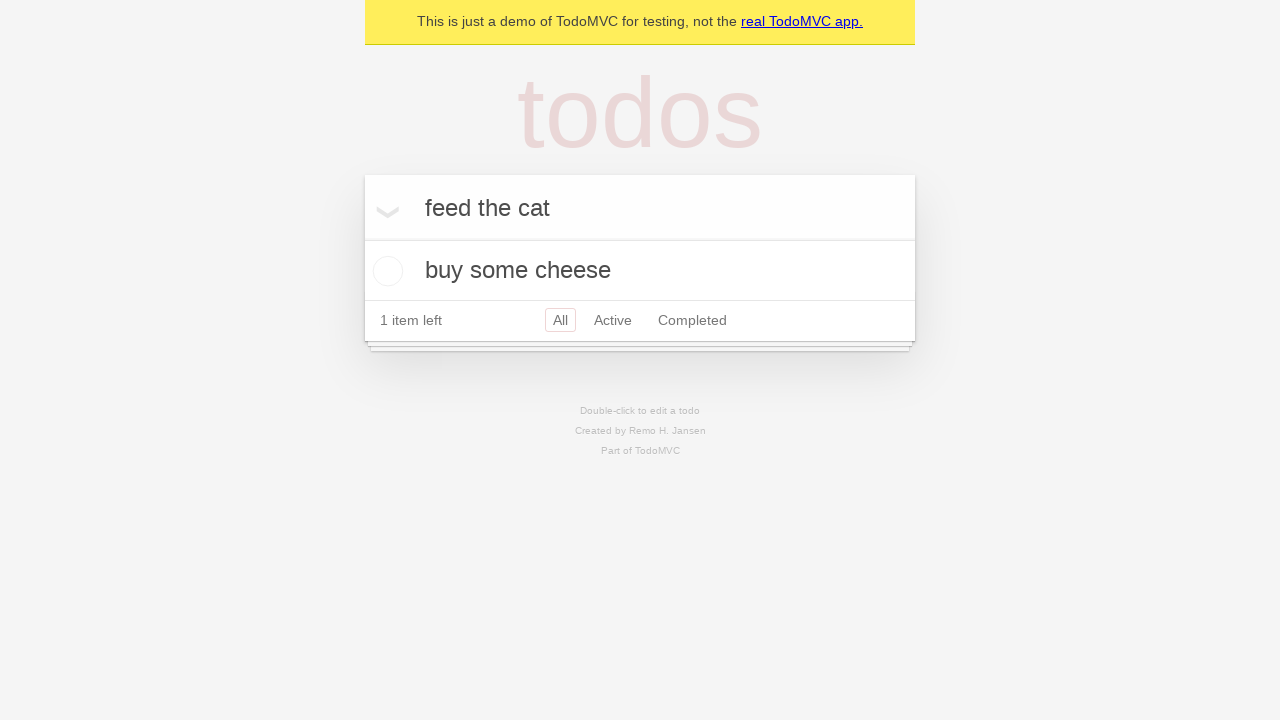

Pressed Enter to create second todo on internal:attr=[placeholder="What needs to be done?"i]
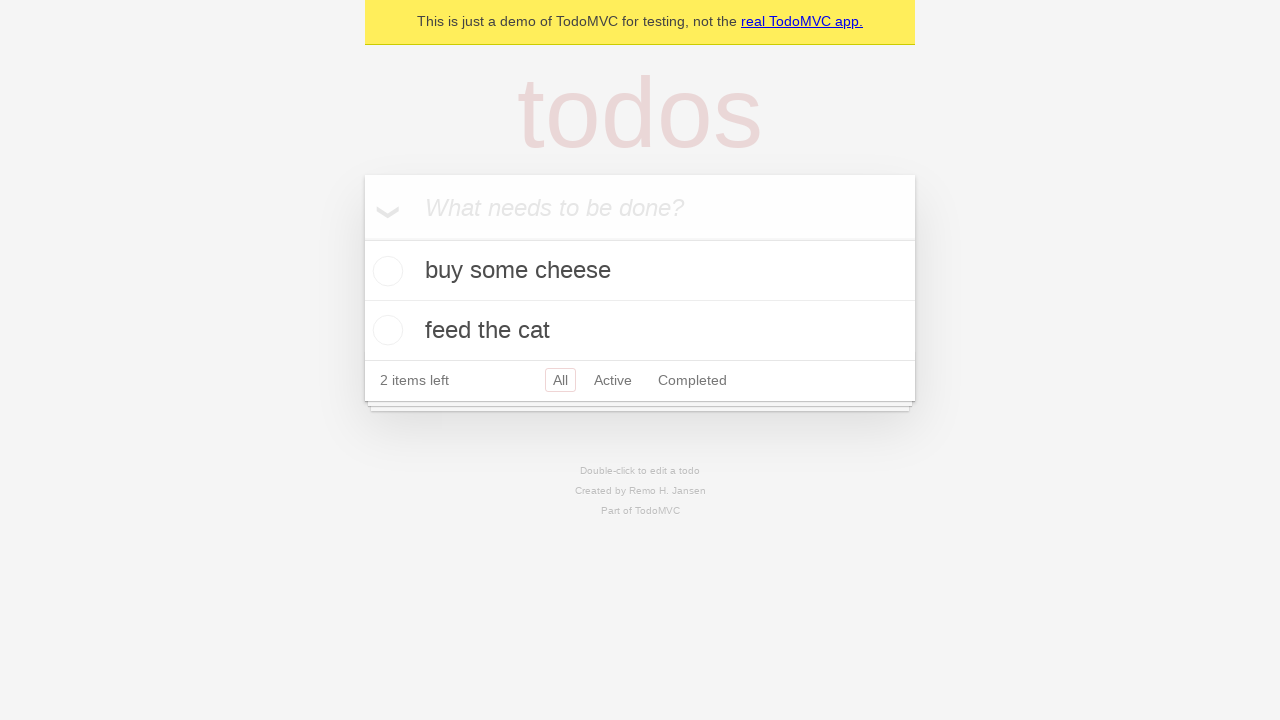

Filled input with 'book a doctors appointment' on internal:attr=[placeholder="What needs to be done?"i]
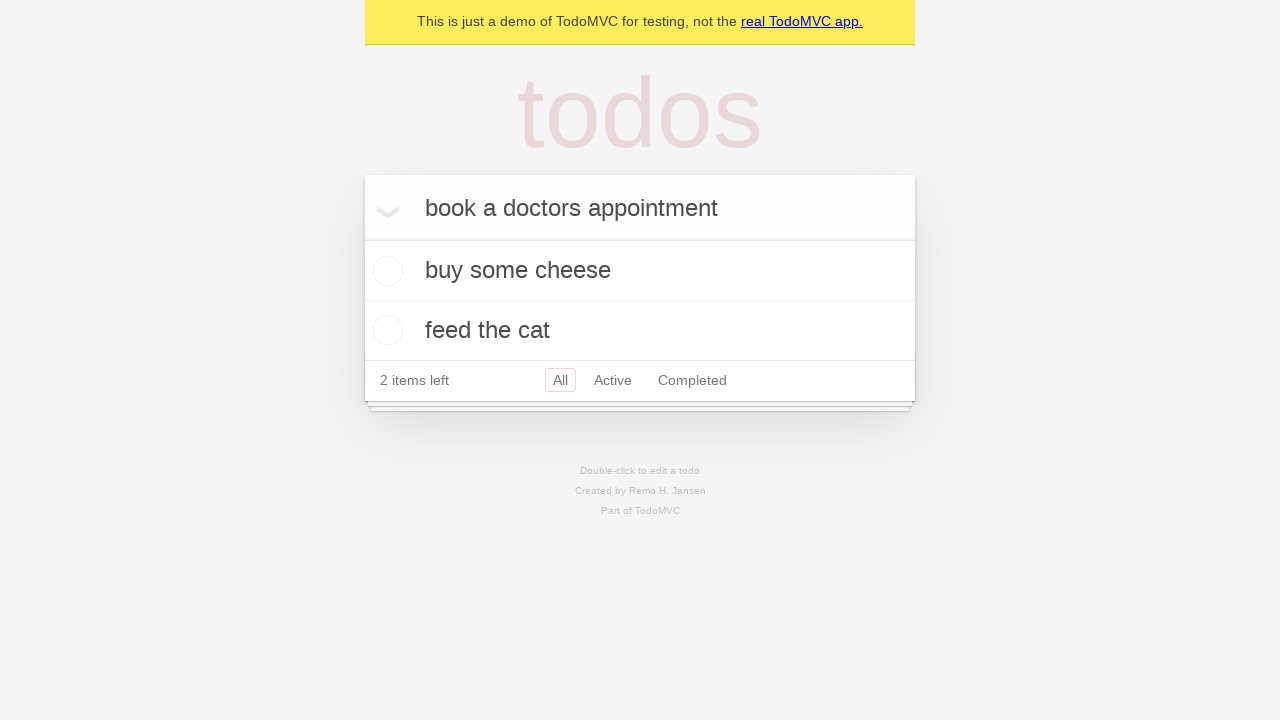

Pressed Enter to create third todo on internal:attr=[placeholder="What needs to be done?"i]
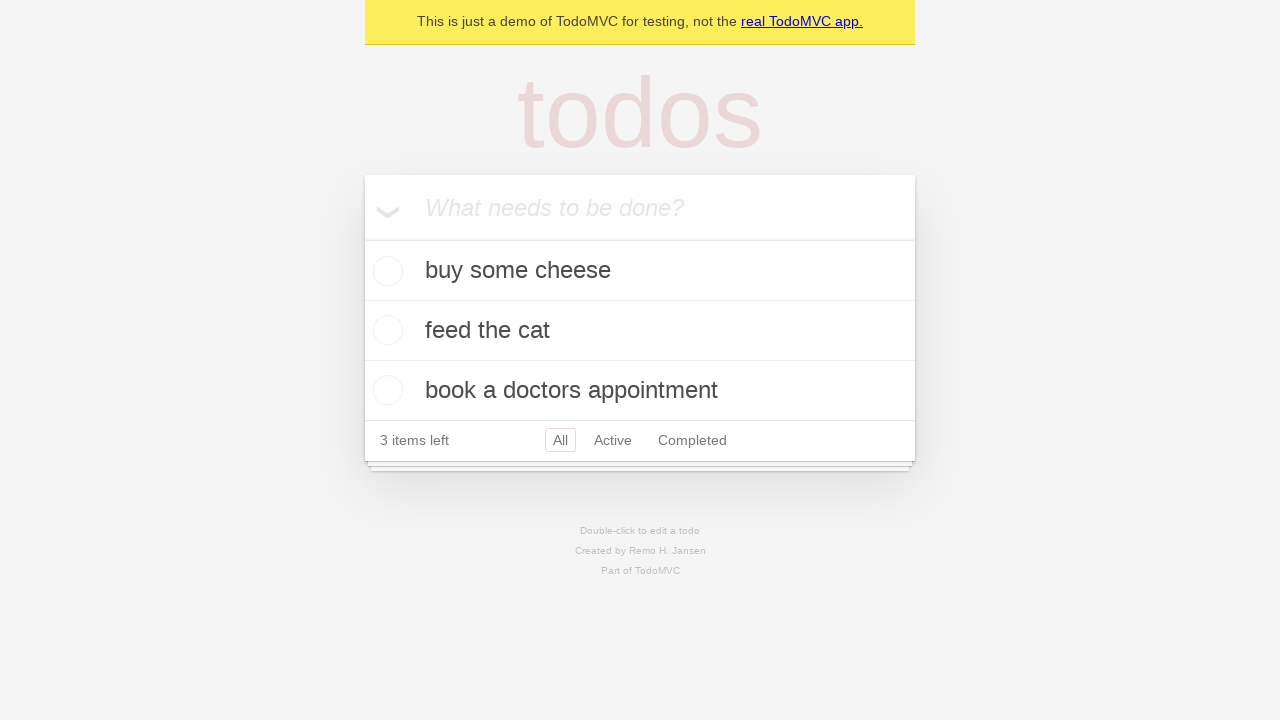

Checked the first todo item to mark as completed at (385, 271) on .todo-list li .toggle >> nth=0
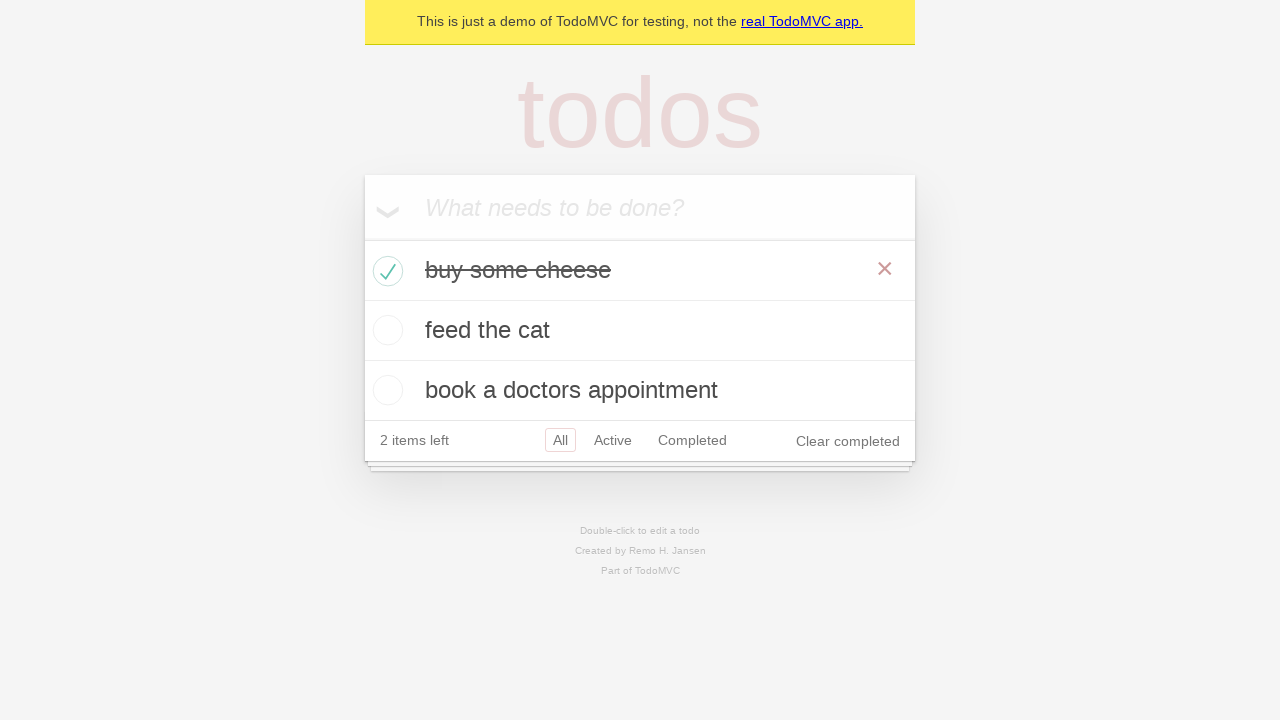

Clear completed button appeared and is visible with correct text
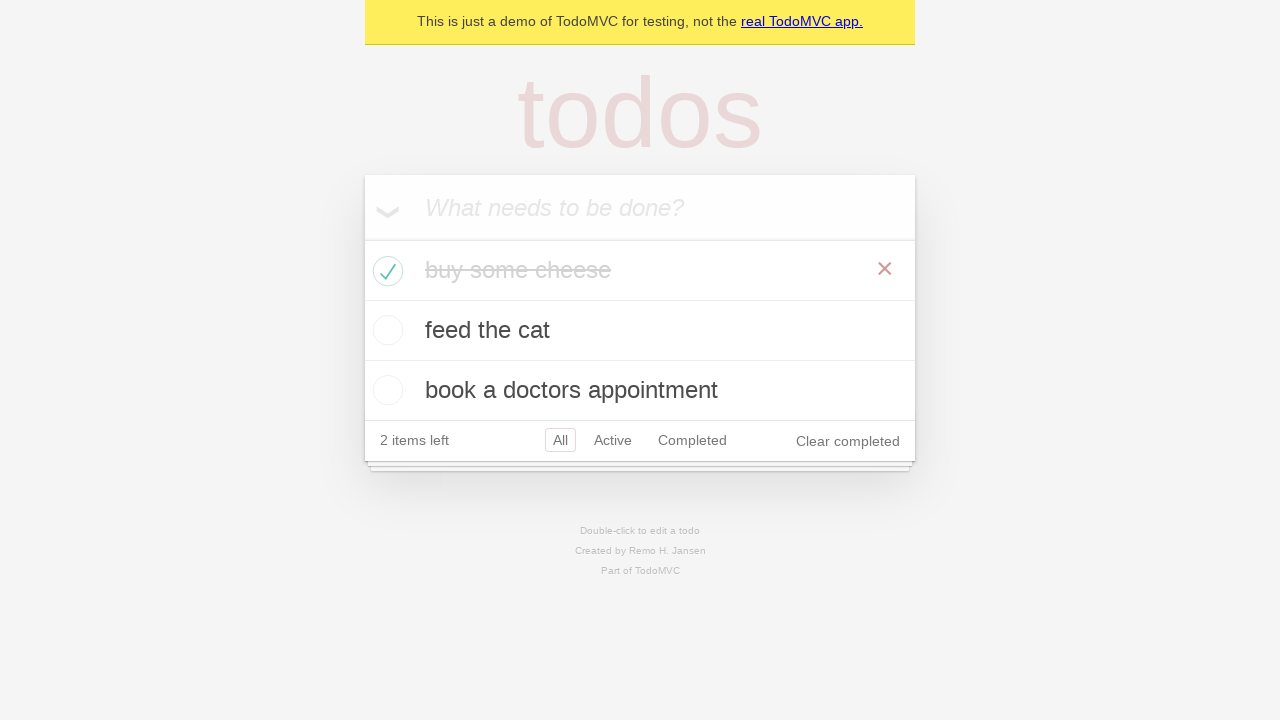

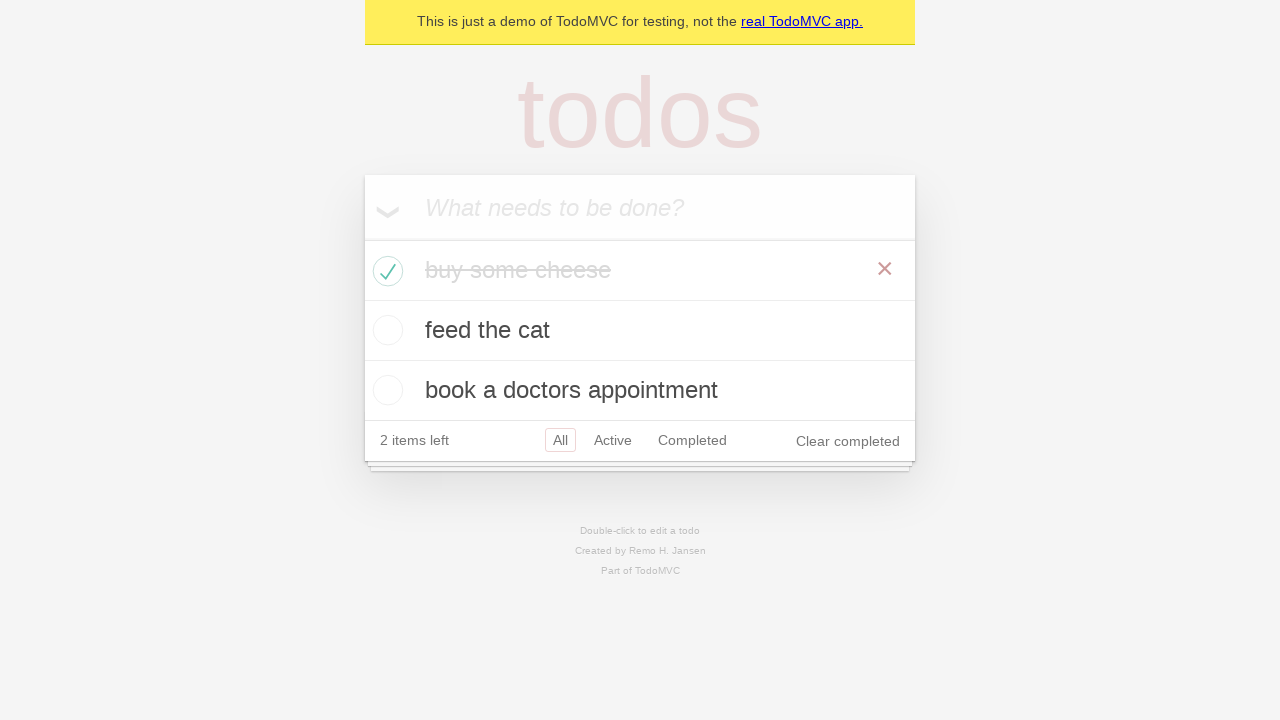